Tests menu navigation by hovering over multiple menu items and sub-items to verify dropdown functionality

Starting URL: https://demoqa.com/menu#

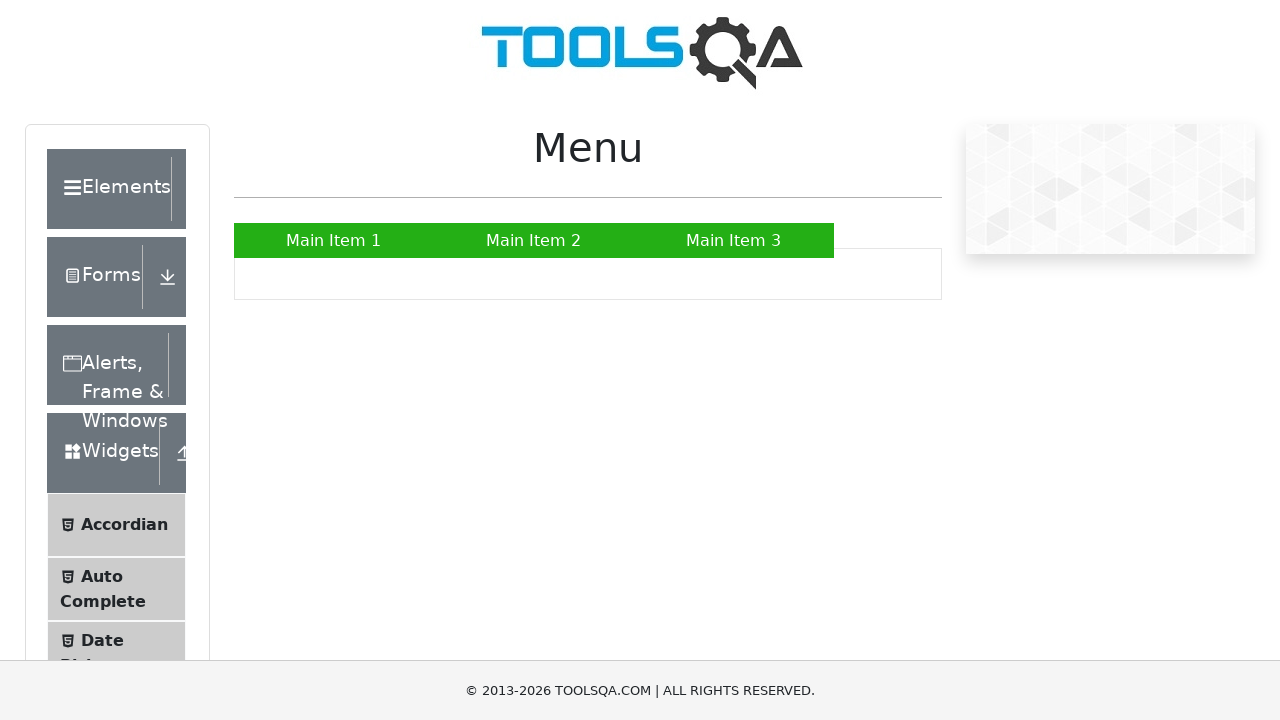

Hovered over Main Item 1 to display dropdown at (334, 240) on a:has-text('Main Item 1')
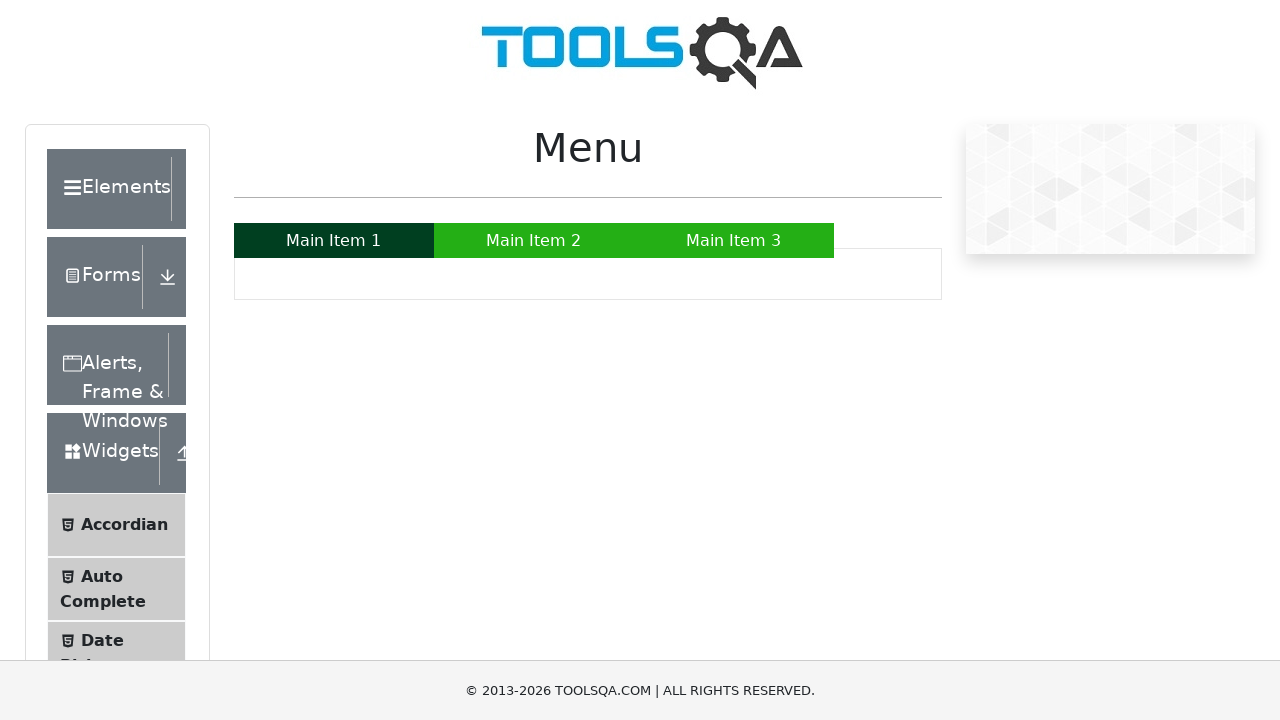

Hovered over Main Item 2 to display its dropdown at (534, 240) on a:has-text('Main Item 2')
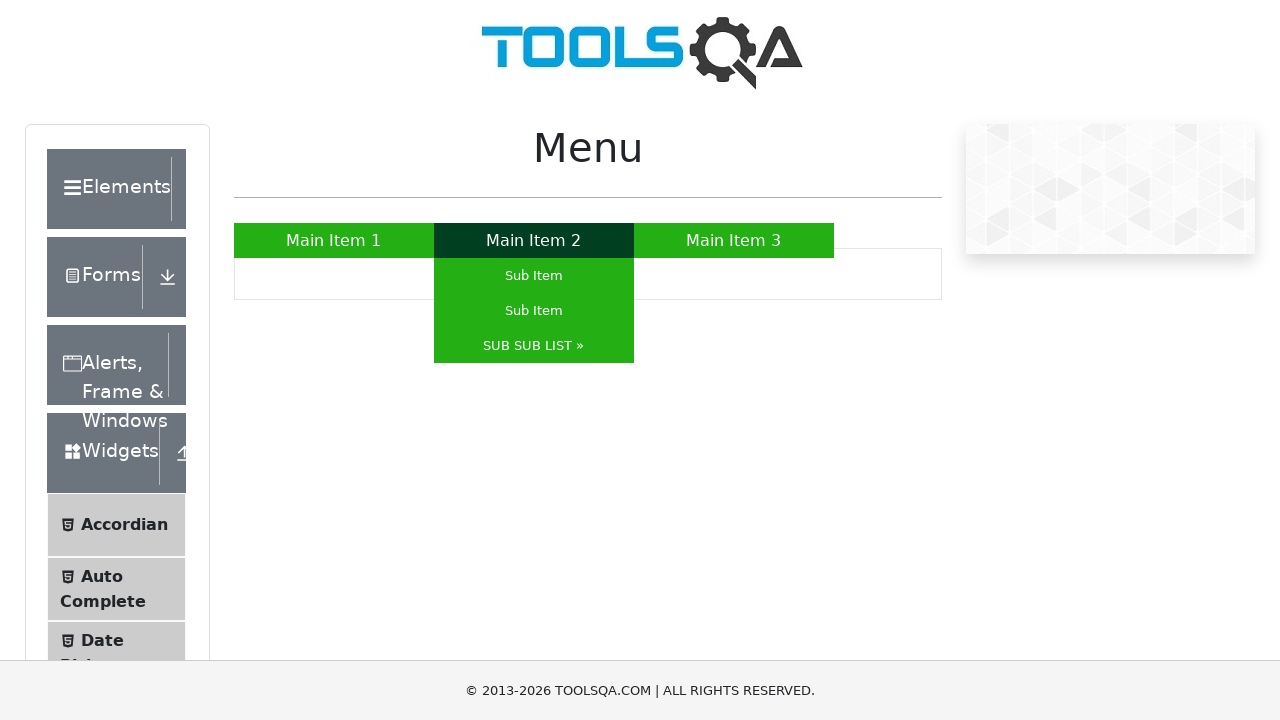

Hovered over SUB SUB LIST to expand nested submenu at (534, 346) on a:has-text('SUB SUB LIST »')
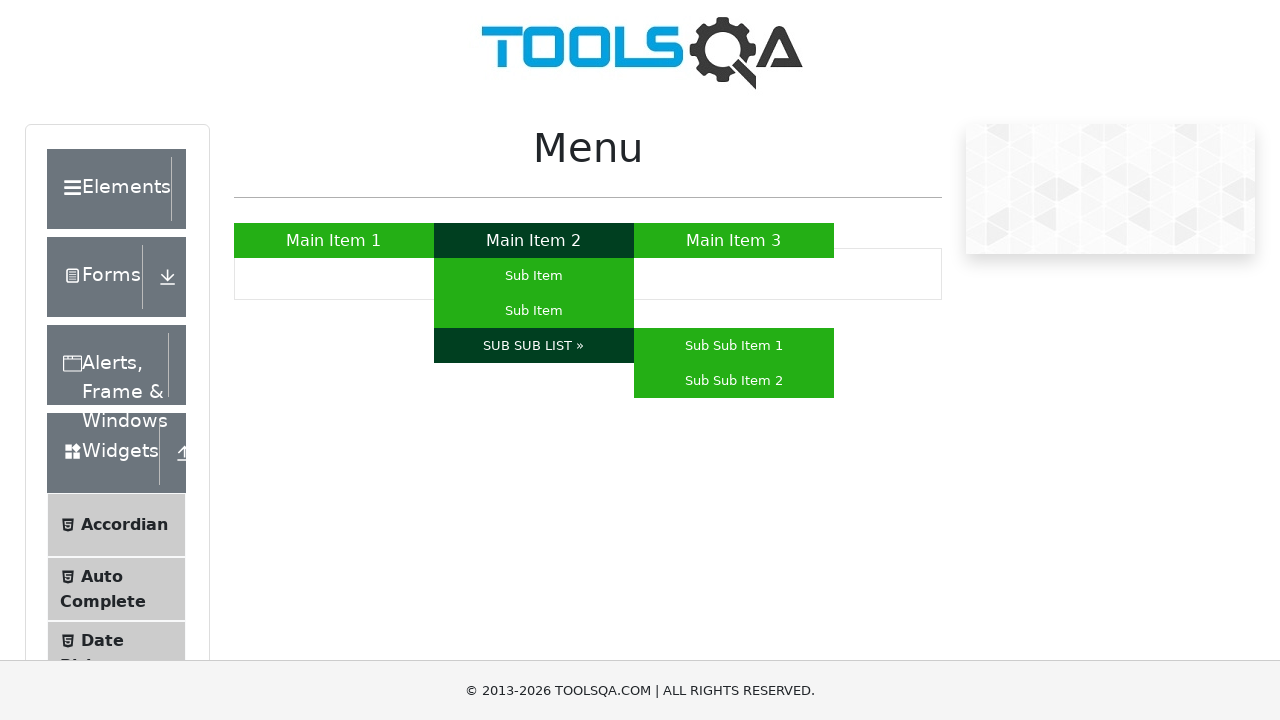

Hovered over Sub Sub Item 2 in nested menu at (734, 380) on a:has-text('Sub Sub Item 2')
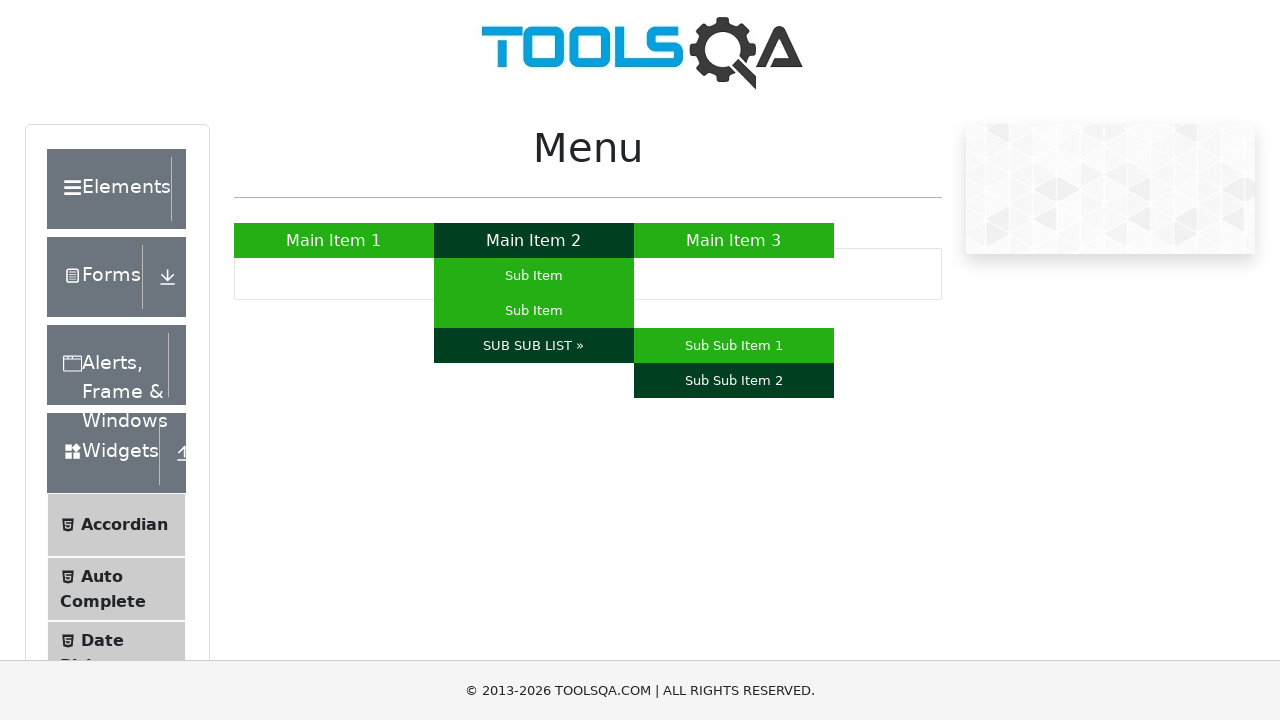

Hovered over Main Item 3 to display its dropdown at (734, 240) on a:has-text('Main Item 3')
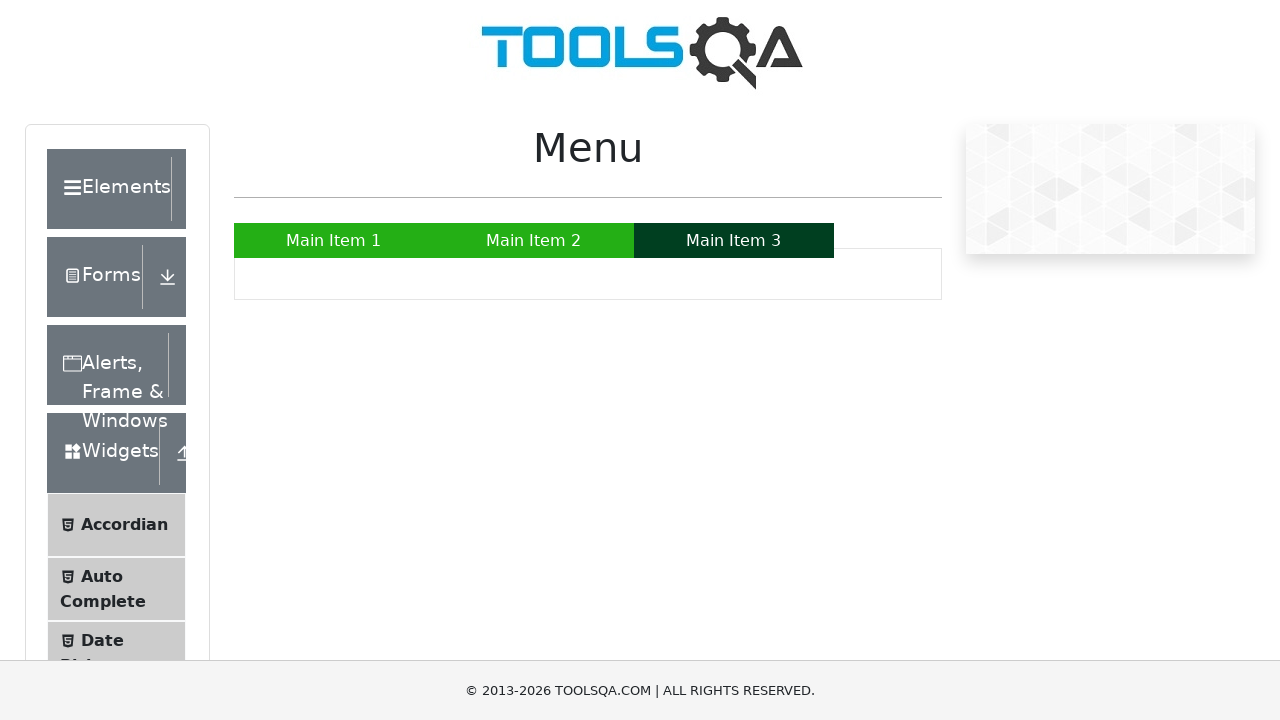

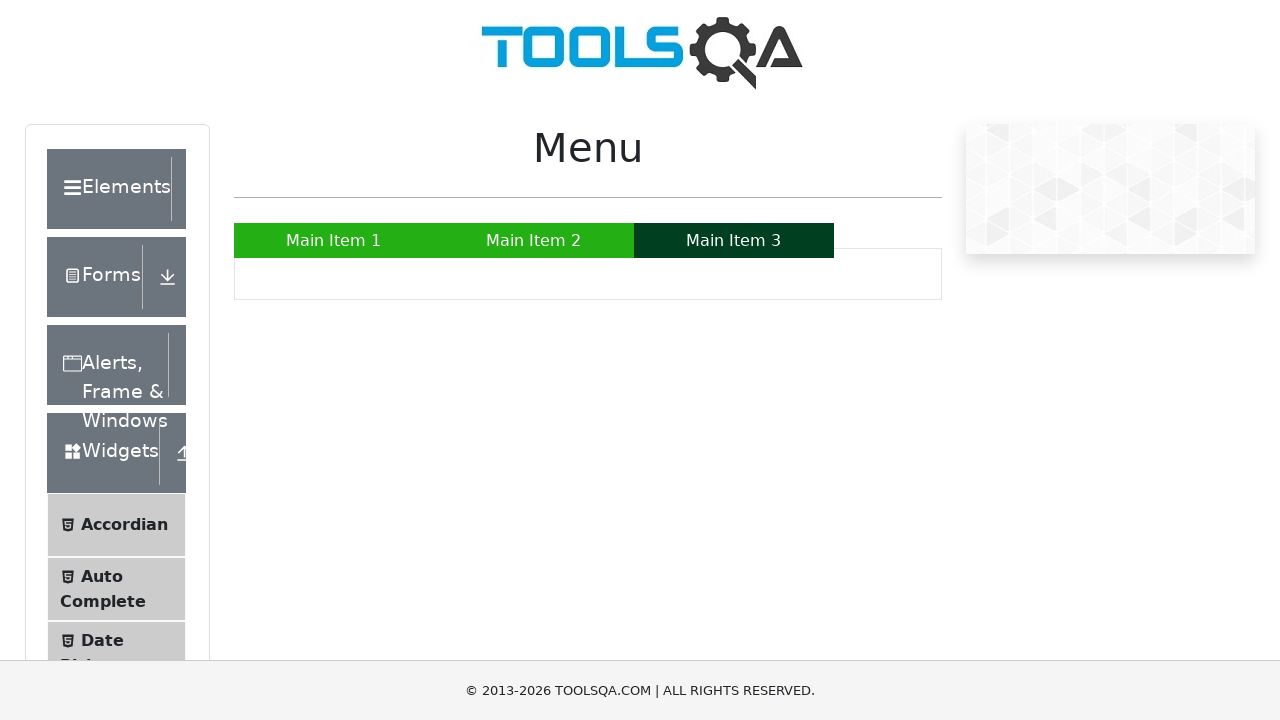